Tests alert functionality by navigating to Basic Elements section, clicking the Alert button, and verifying the alert message contains "TechnoCredits"

Starting URL: http://automationbykrishna.com

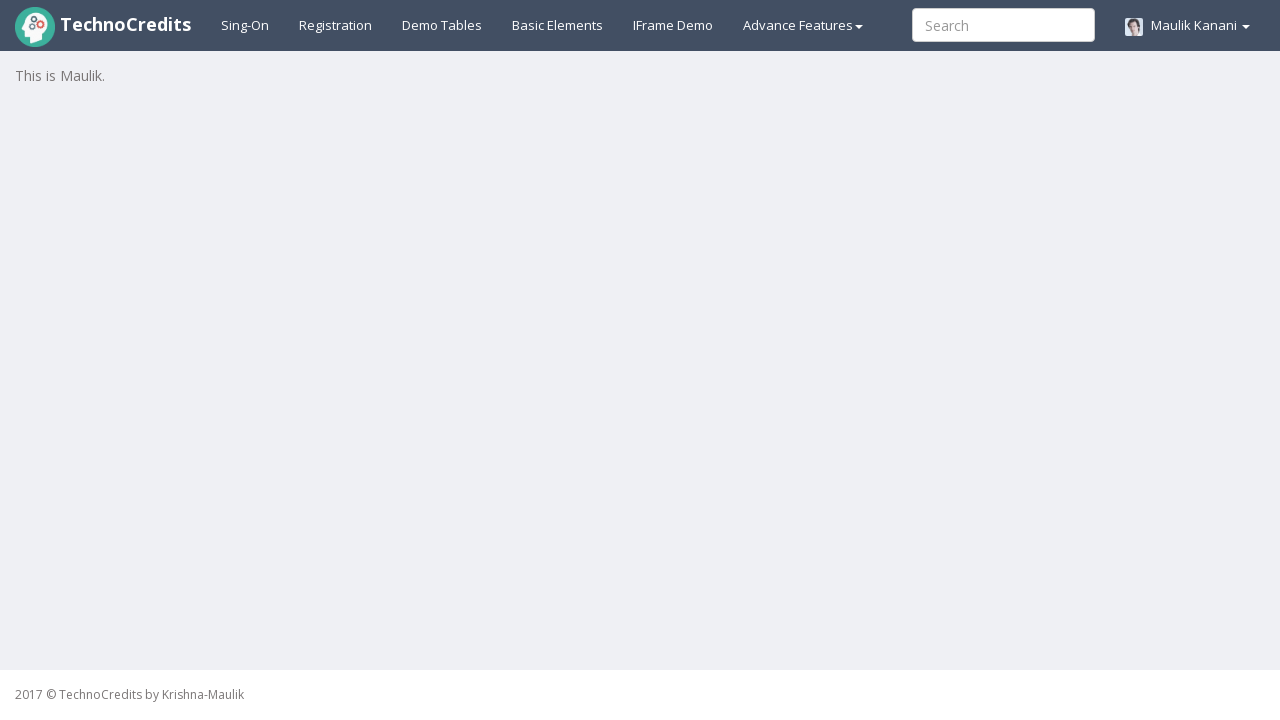

Clicked on Basic Elements navigation link at (558, 25) on a#basicelements
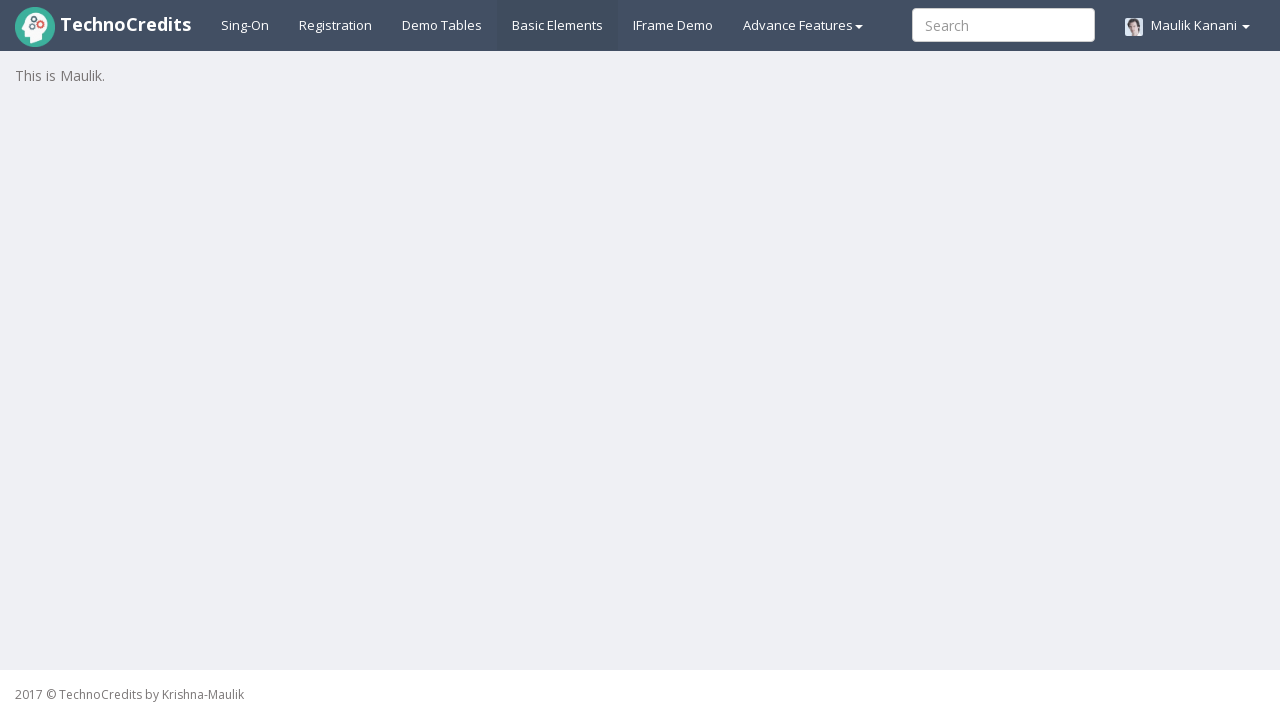

JavaScript Alert button loaded and is visible
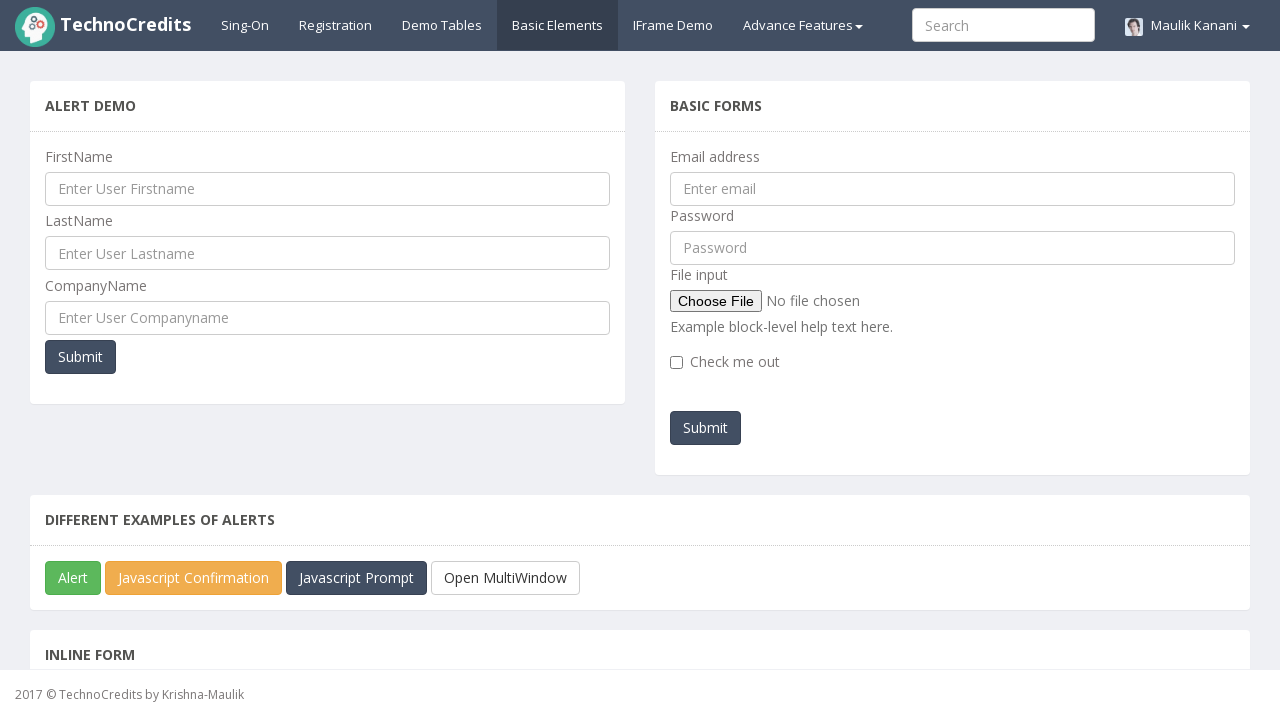

Set up dialog handler to verify and accept alerts
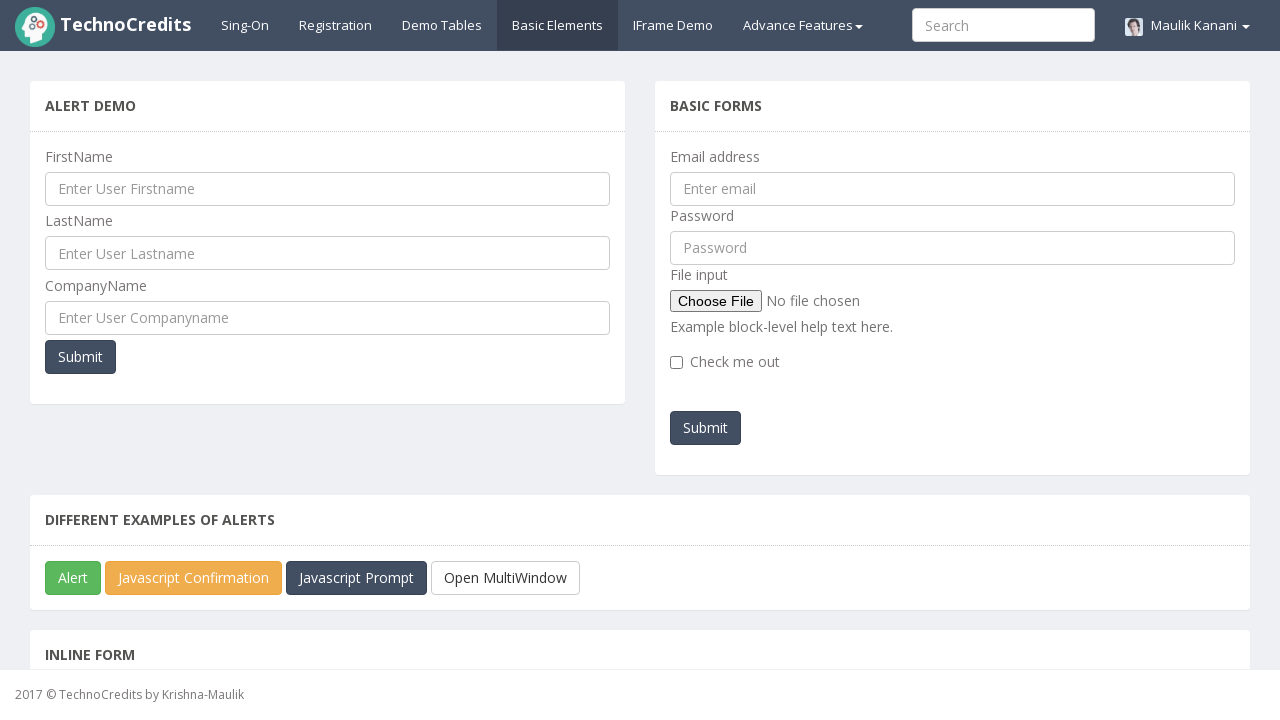

Clicked the JavaScript Alert button at (73, 578) on button#javascriptAlert
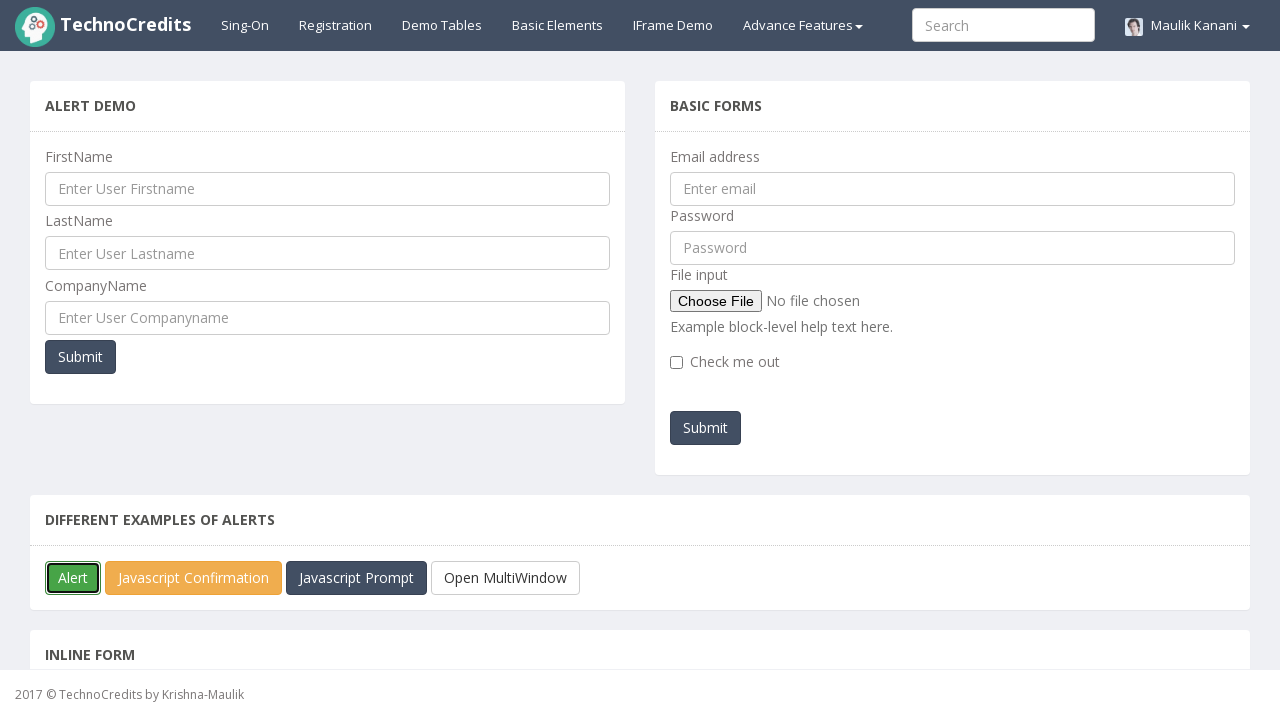

Alert dialog handled and verified to contain 'TechnoCredits'
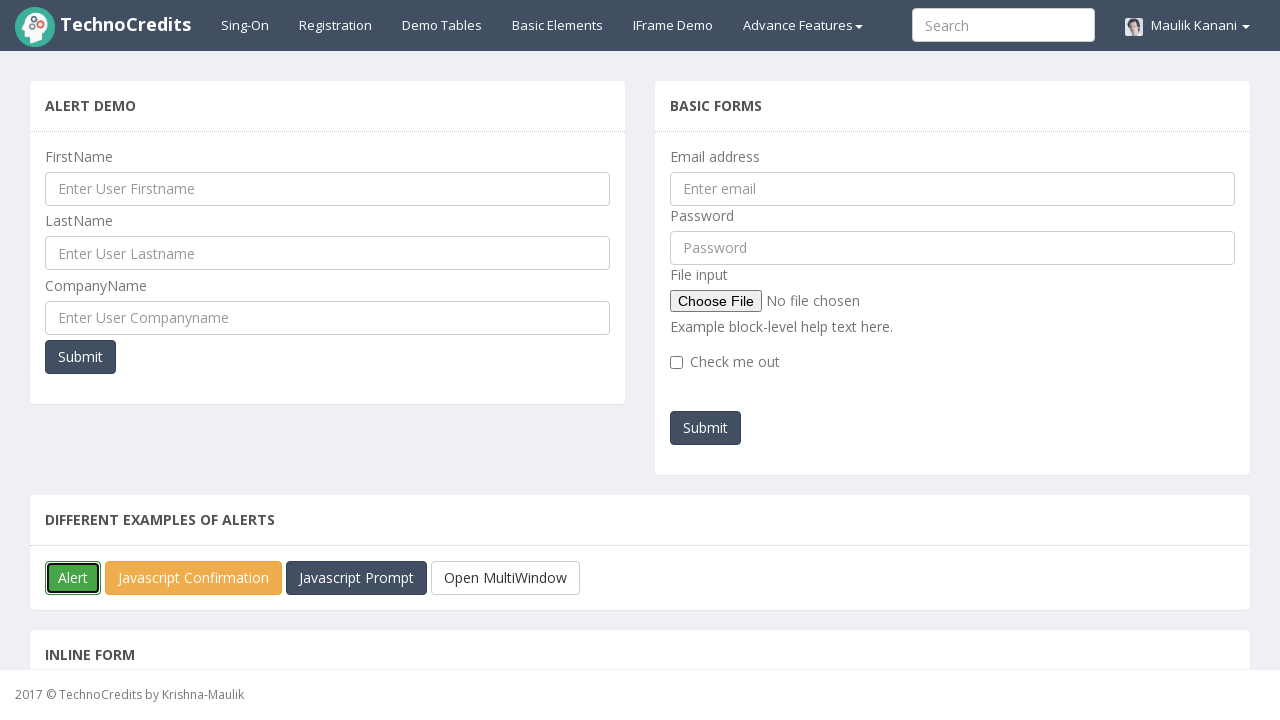

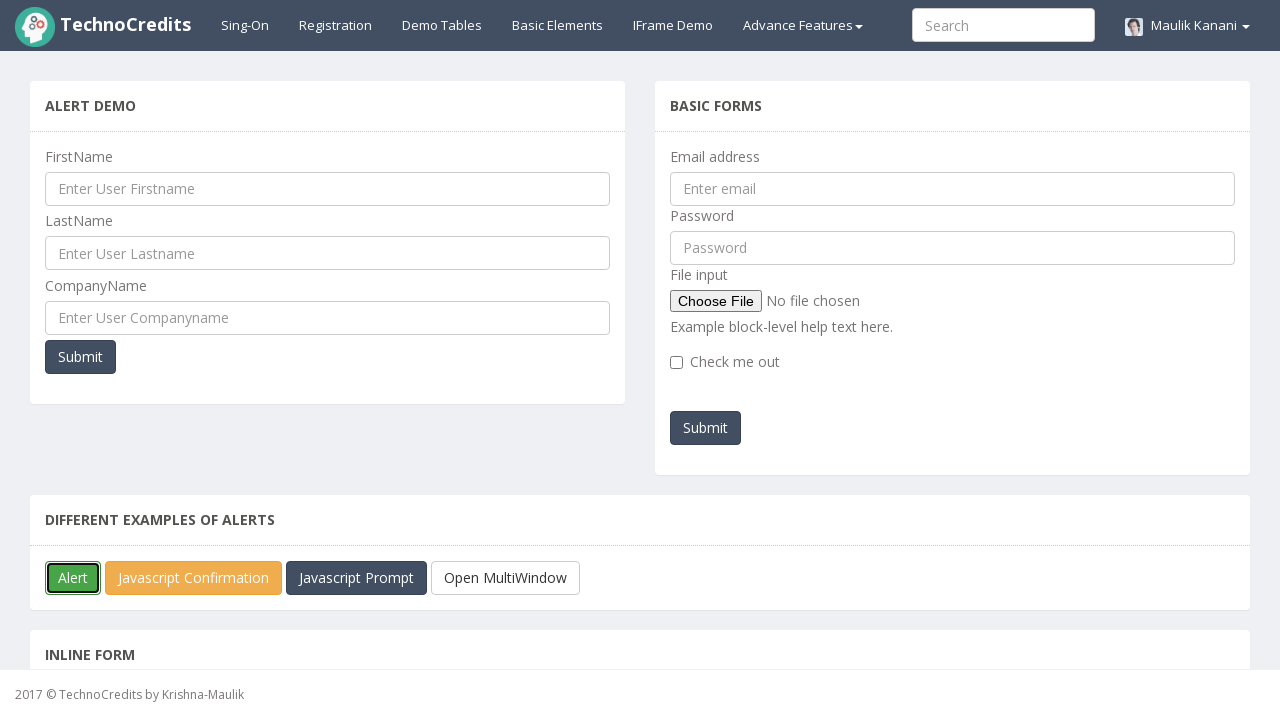